Tests sorting customers by first name by clicking the Customers button and then clicking the First Name column header twice to sort

Starting URL: https://www.globalsqa.com/angularJs-protractor/BankingProject/#/manager

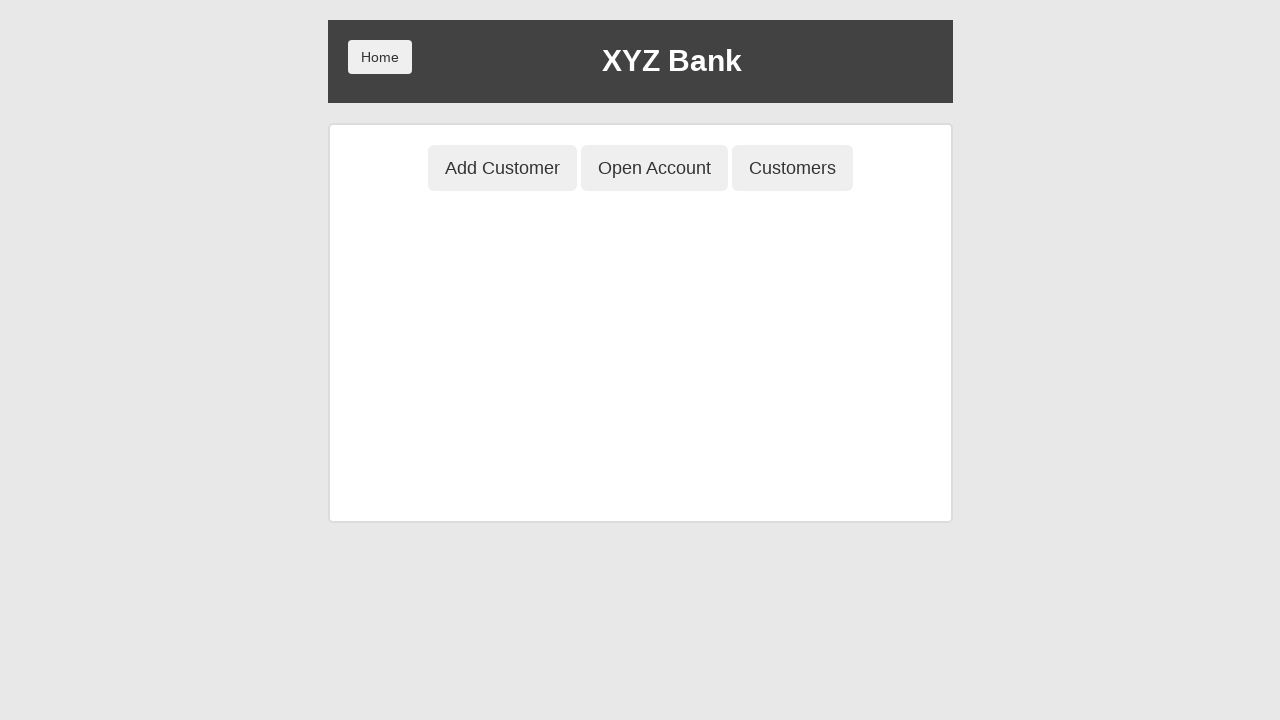

Clicked Customers button to view customer list at (792, 168) on button[ng-class='btnClass3']
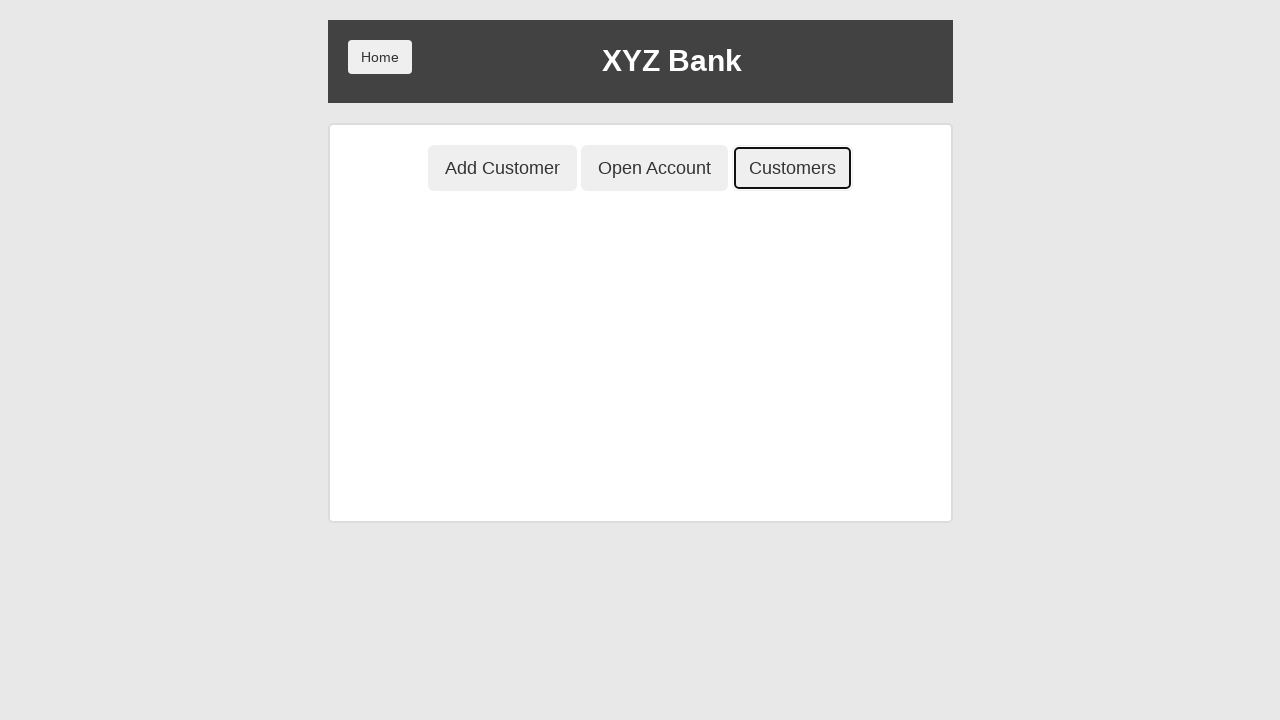

Customer table loaded
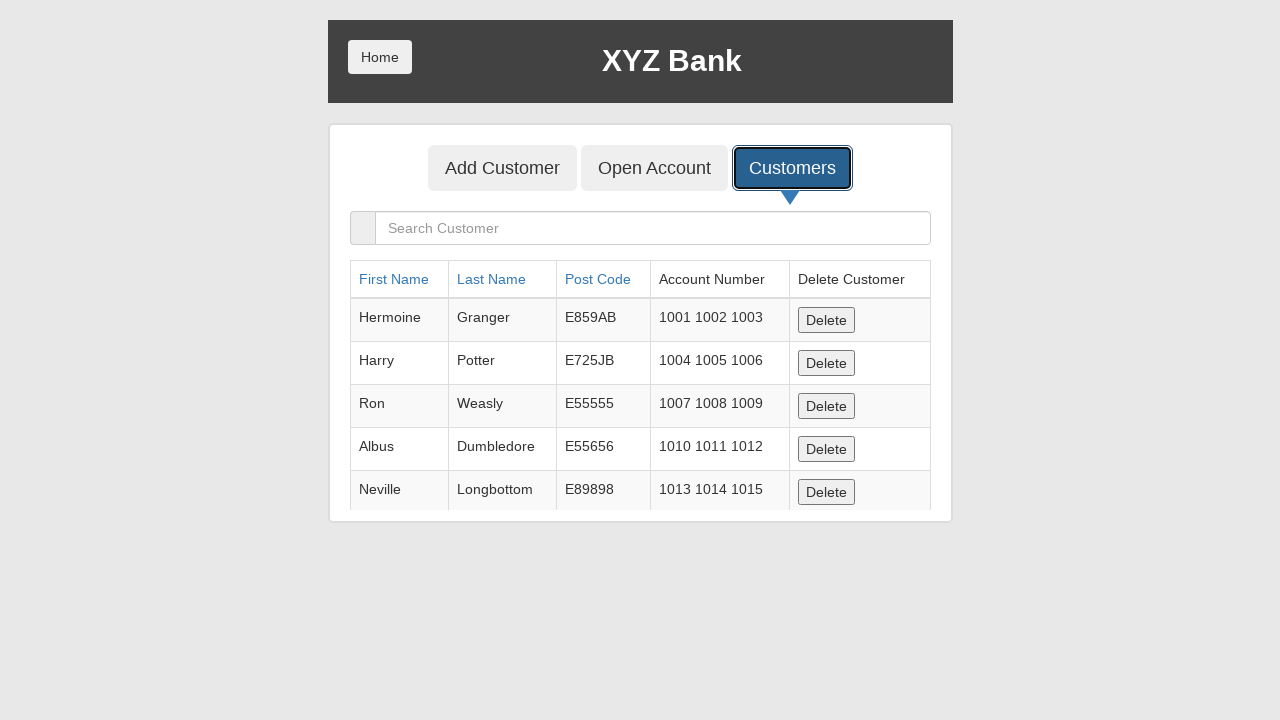

Clicked First Name column header to sort at (394, 279) on a[ng-click="sortType = 'fName'; sortReverse = !sortReverse"]
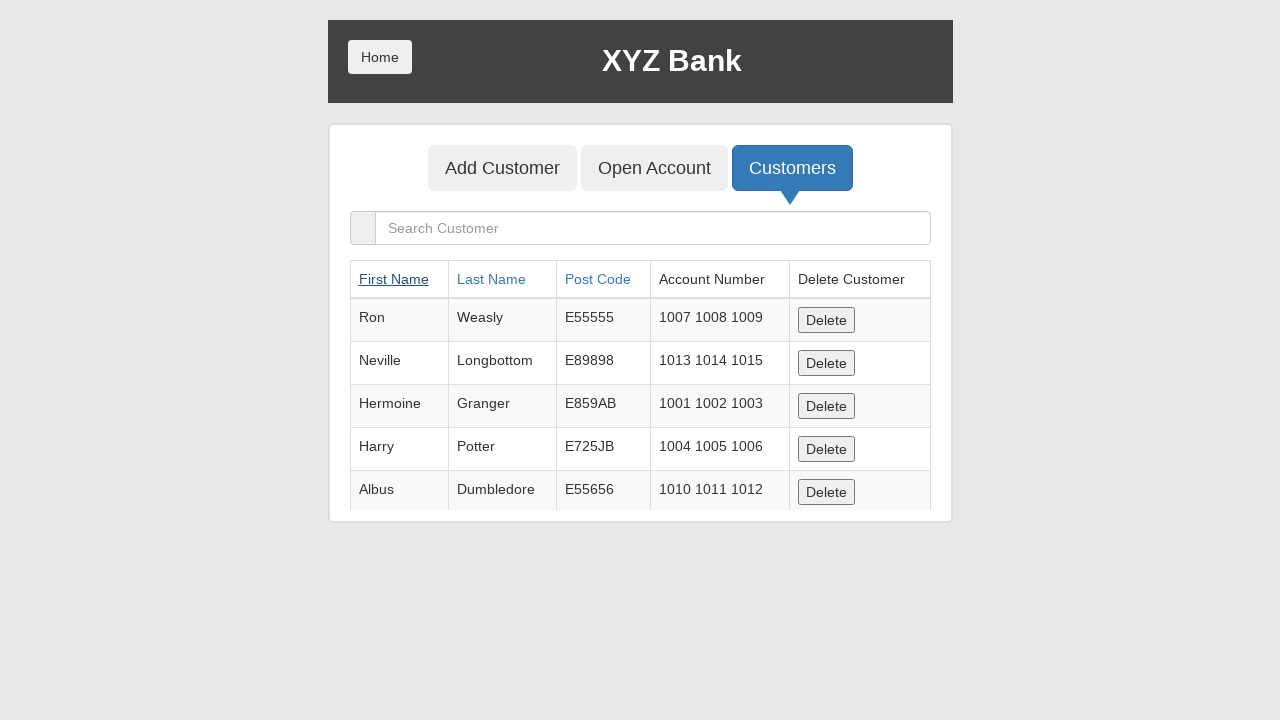

Clicked First Name column header again to complete sort in ascending order at (394, 279) on a[ng-click="sortType = 'fName'; sortReverse = !sortReverse"]
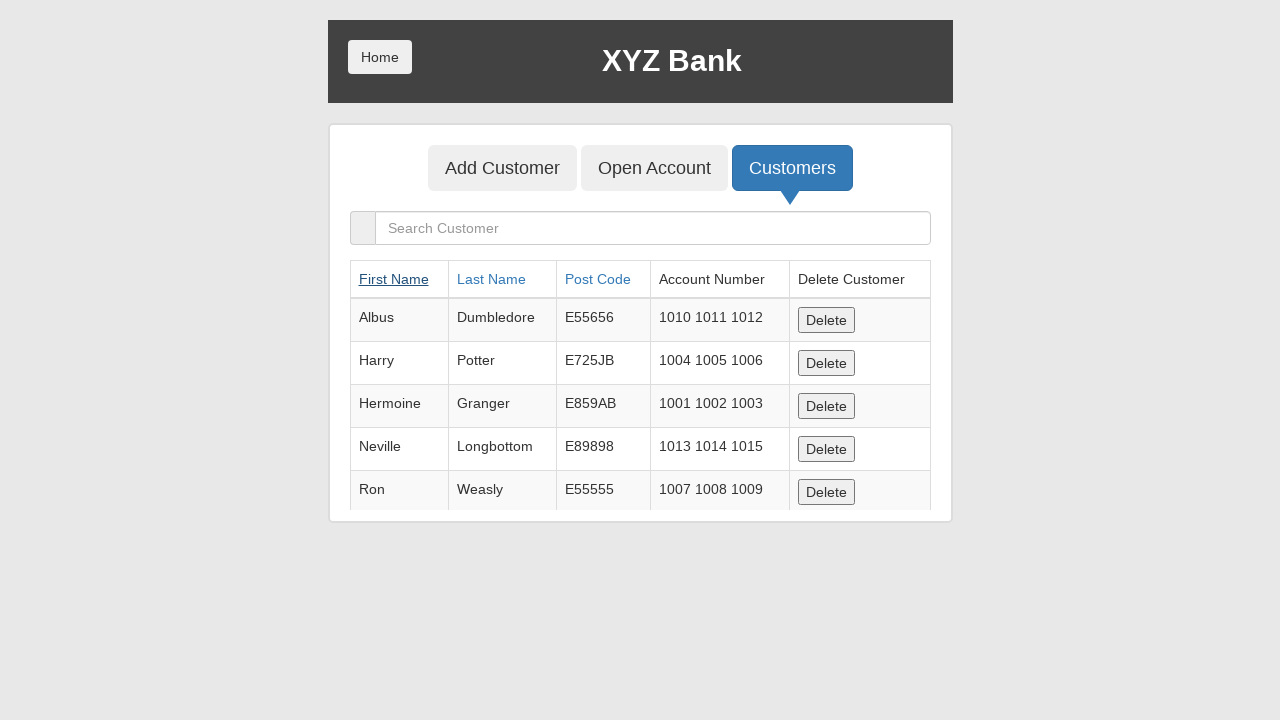

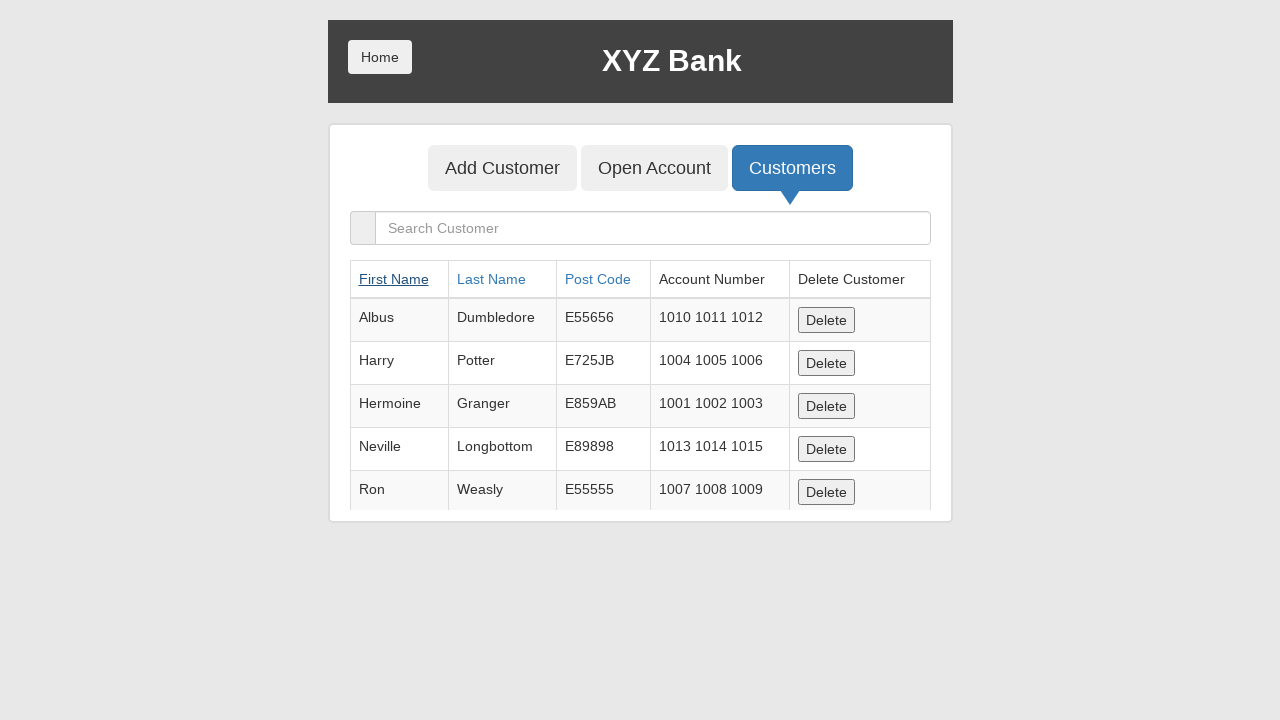